Navigates to the Avatar documentation page and verifies the h1 heading is present

Starting URL: https://flowbite-svelte.com/docs/components/avatar

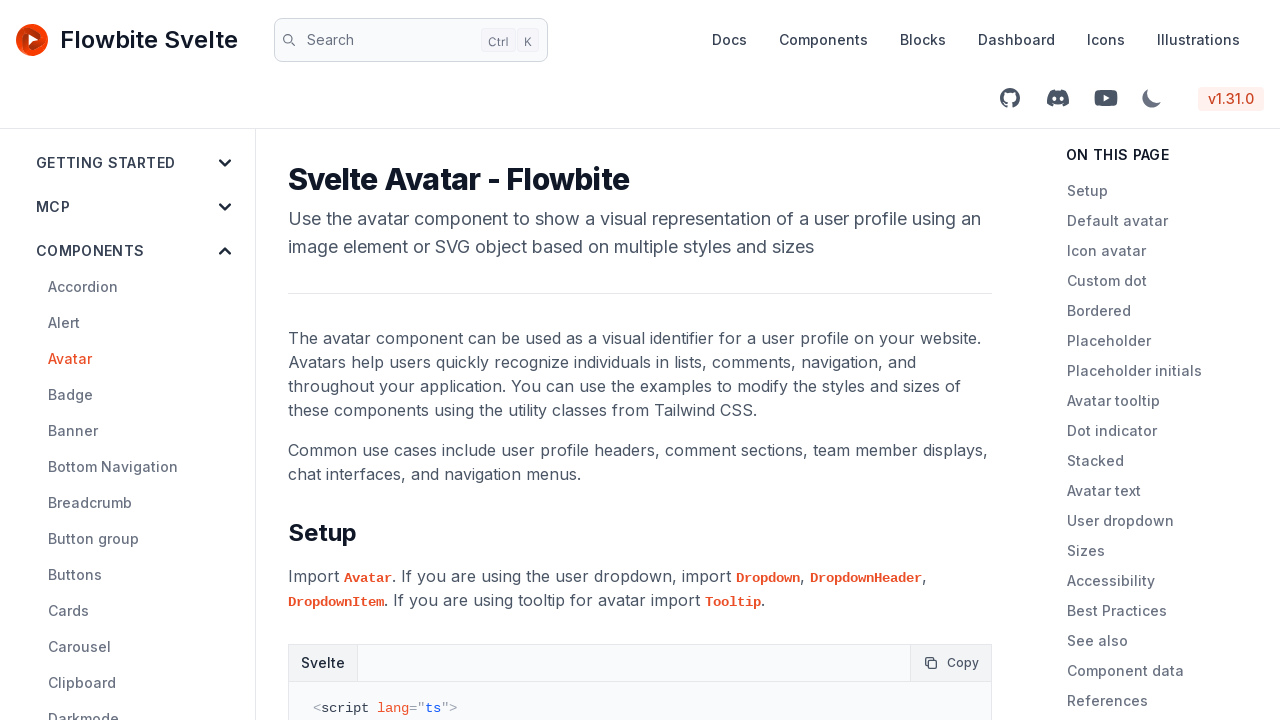

Navigated to Avatar documentation page
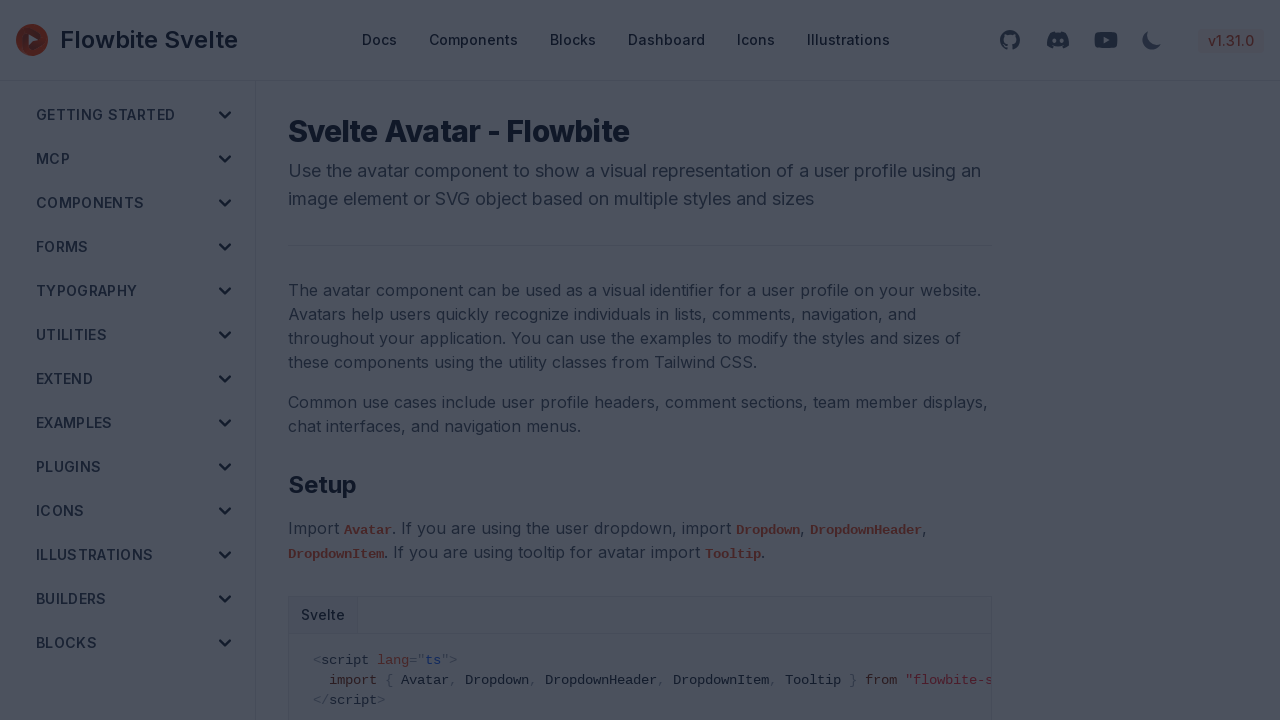

H1 heading loaded on Avatar page
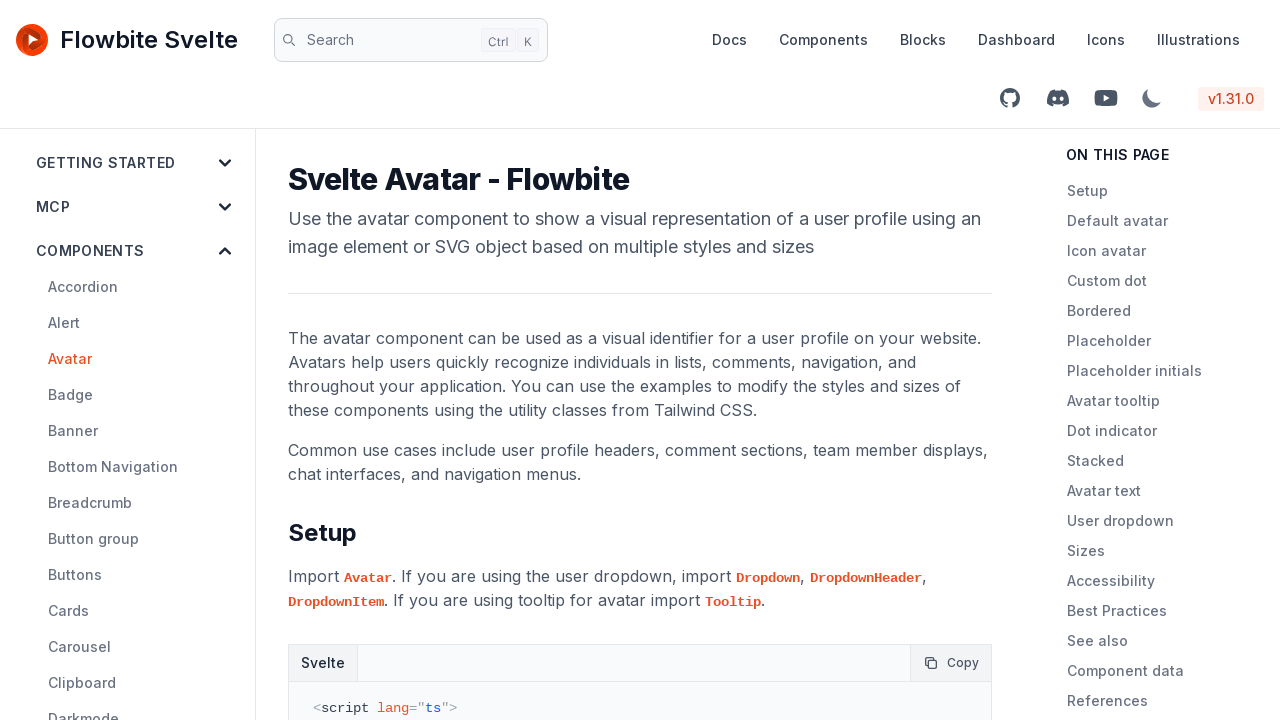

Verified h1 heading is visible on Avatar page
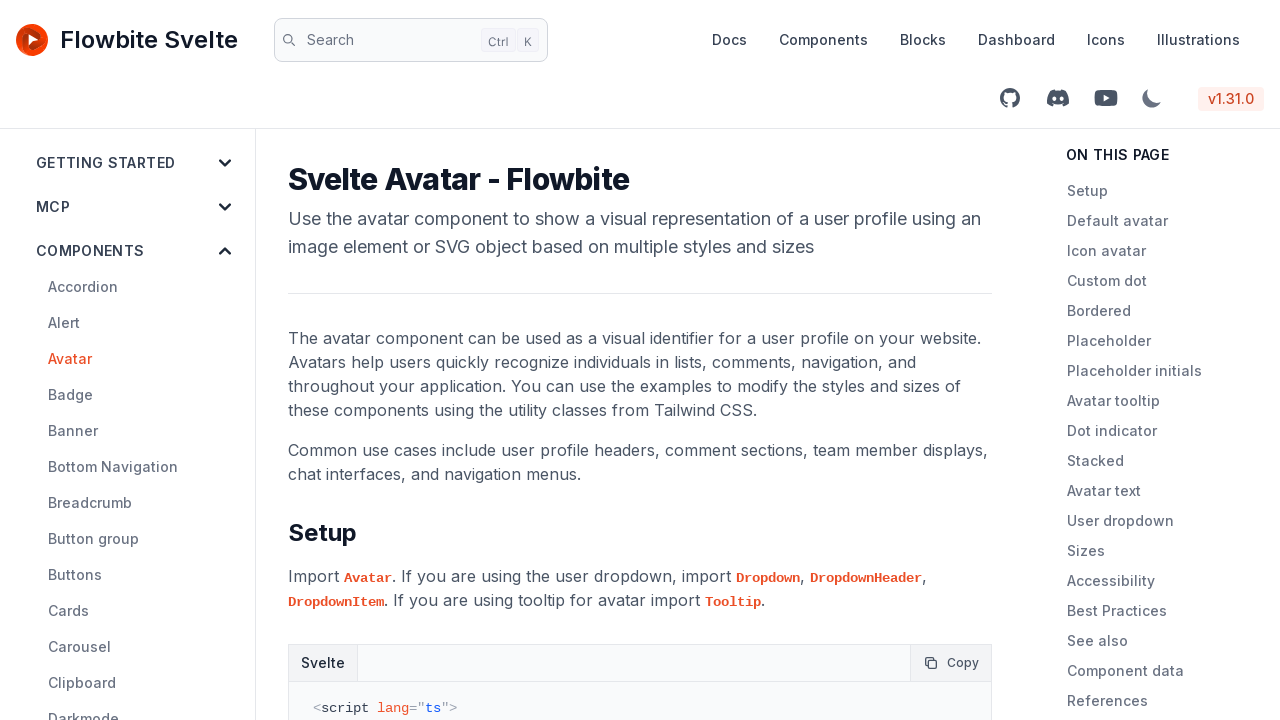

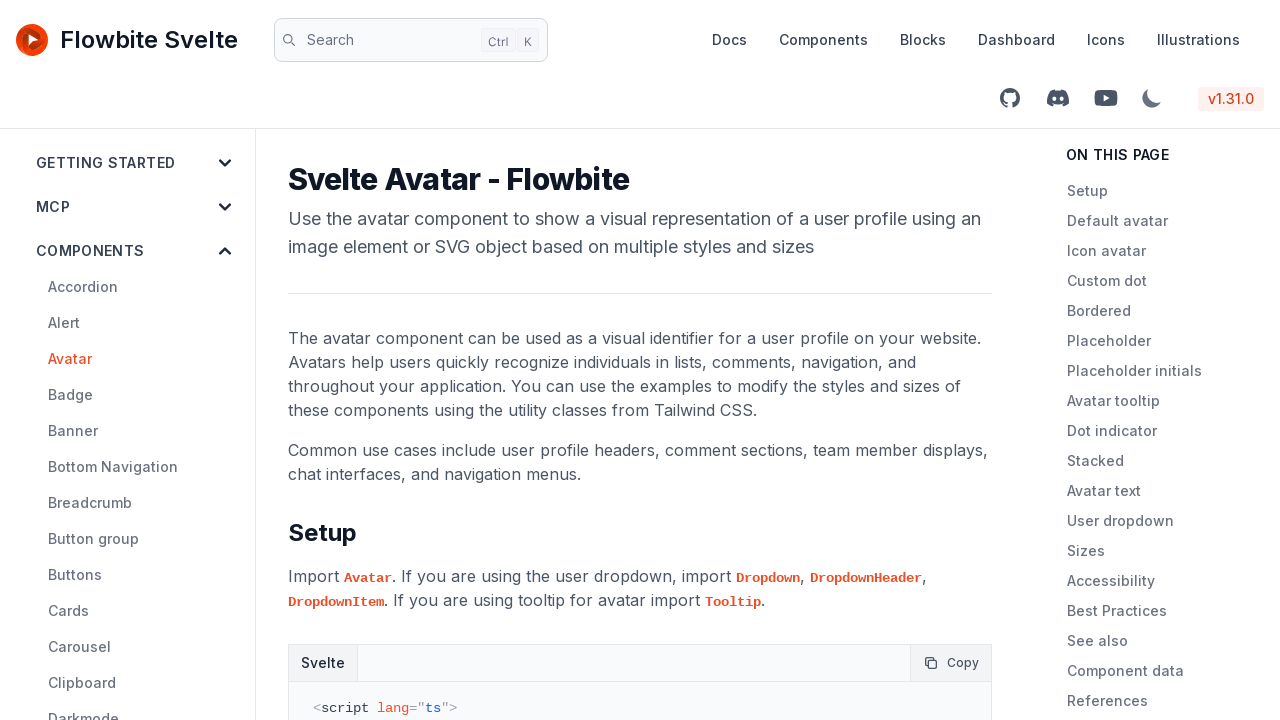